Tests a JavaScript confirm dialog by clicking a button and dismissing (canceling) the confirmation

Starting URL: https://demoqa.com/alerts

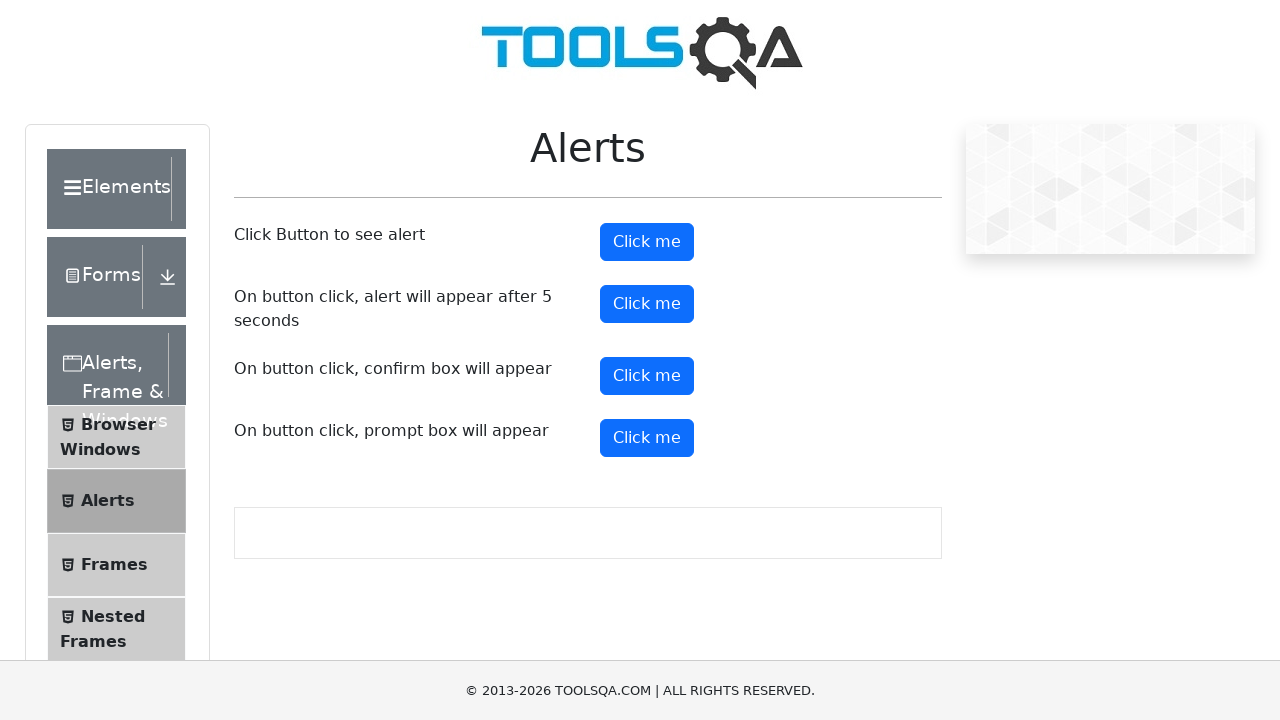

Set up dialog handler to dismiss confirm dialogs
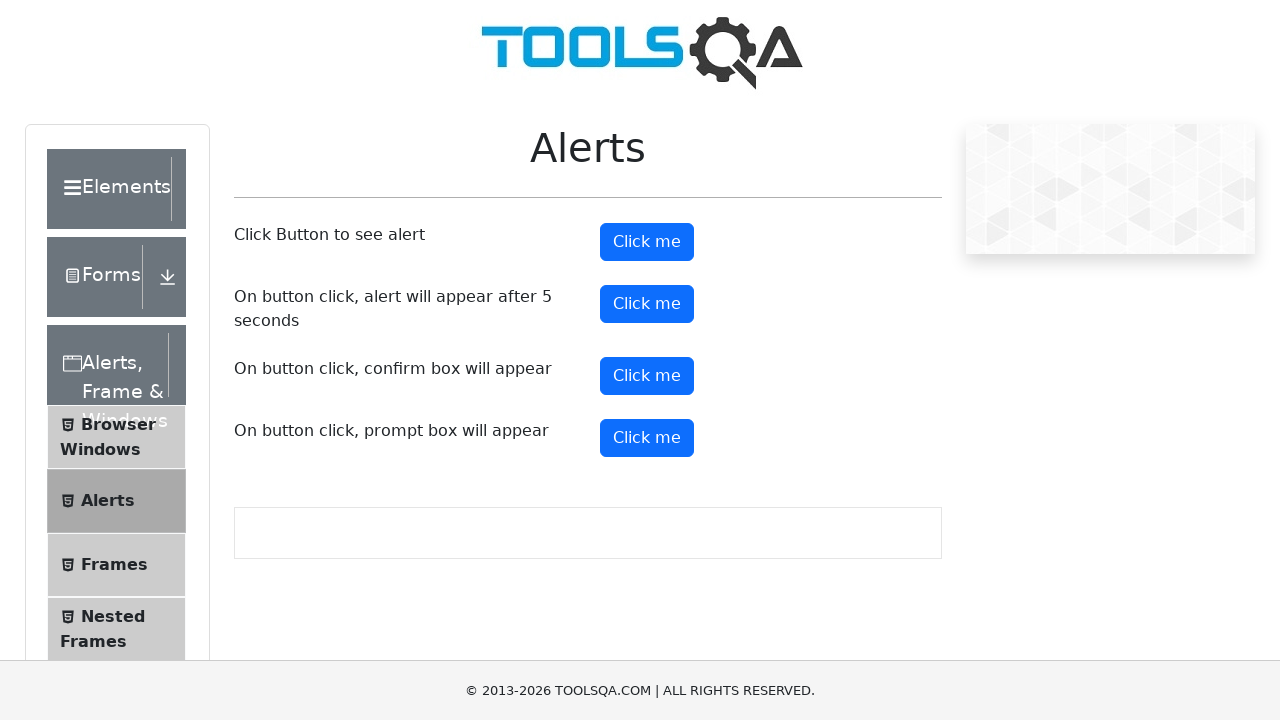

Clicked confirm button to trigger JavaScript confirm dialog at (647, 376) on #confirmButton
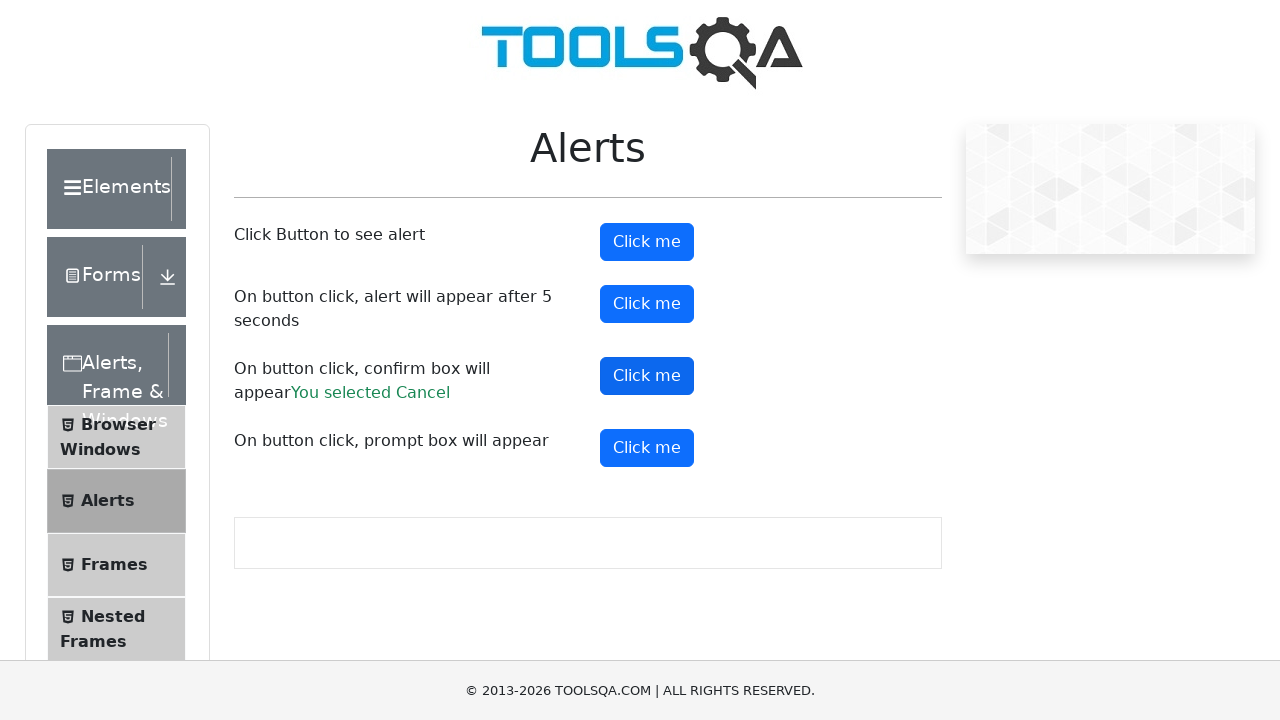

Waited for confirm result text to appear
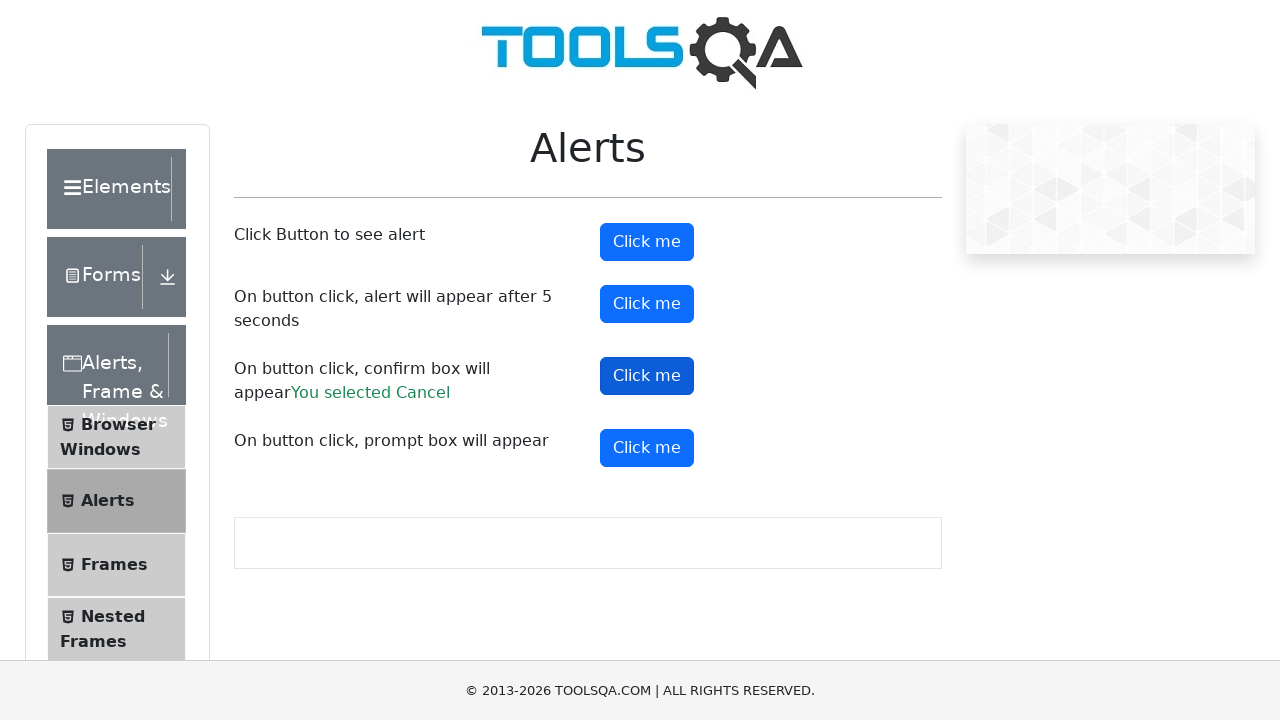

Retrieved confirm result text: You selected Cancel
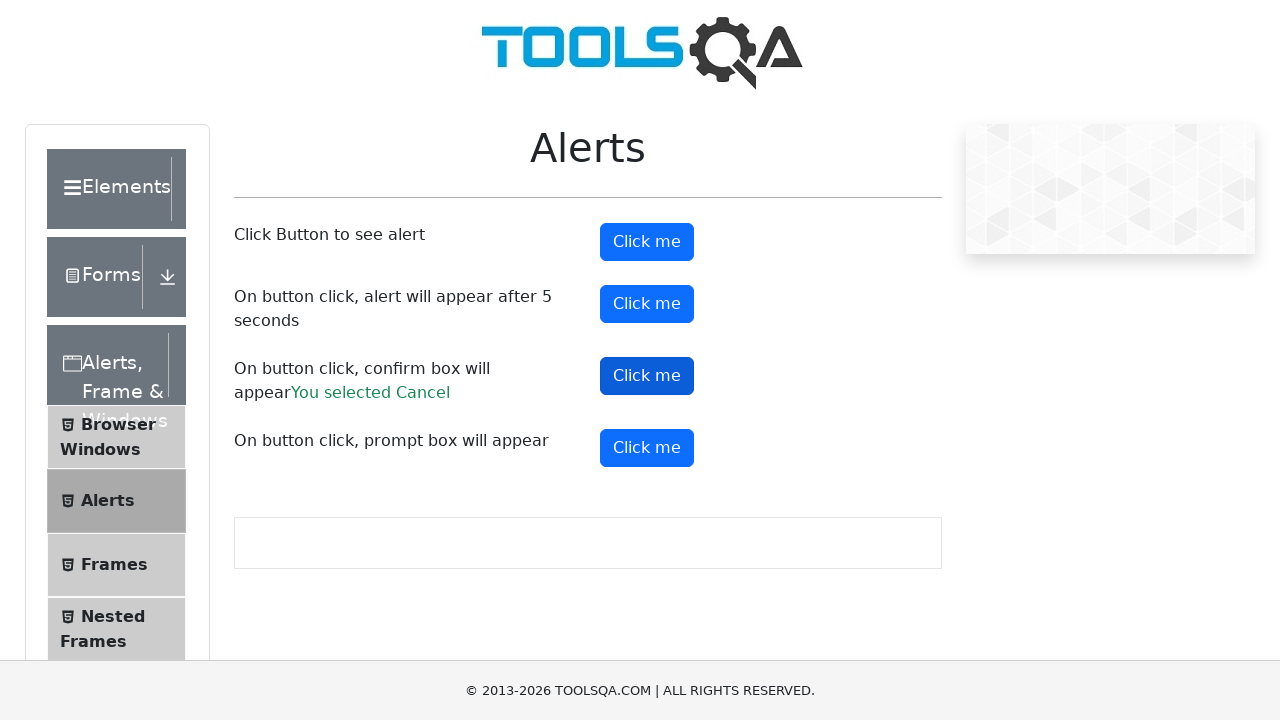

Verified that 'You selected Cancel' message is displayed
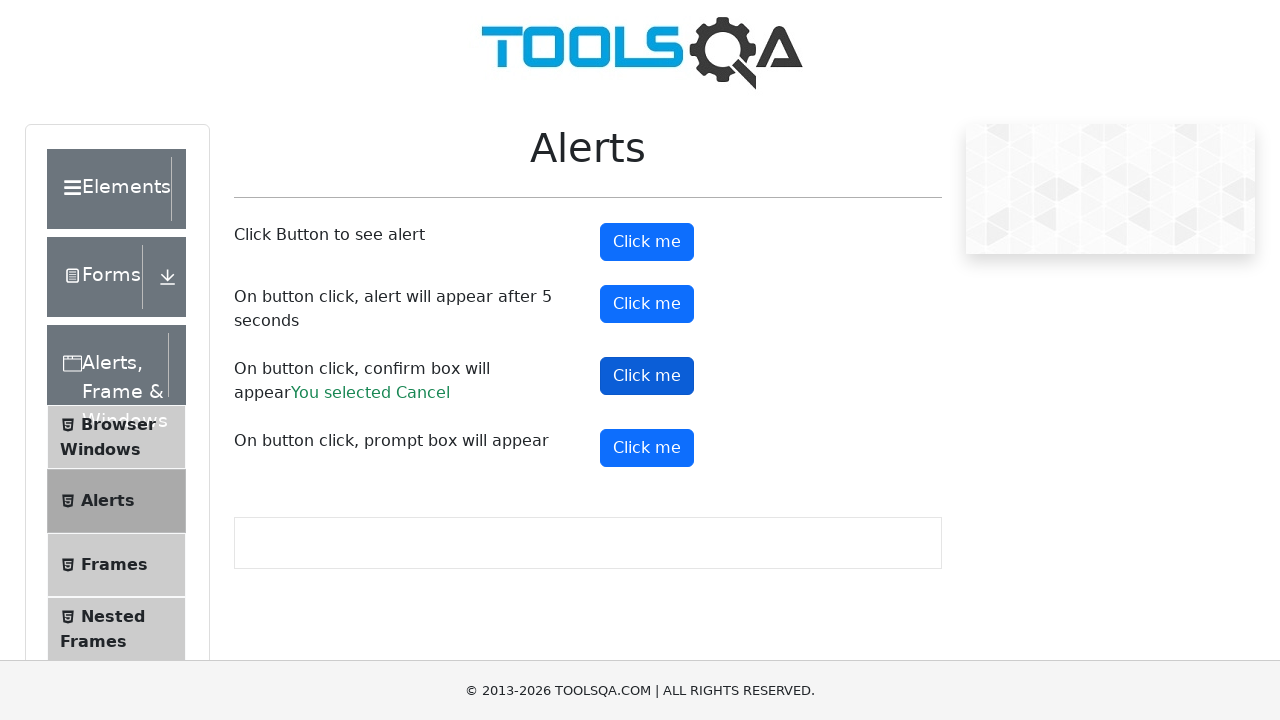

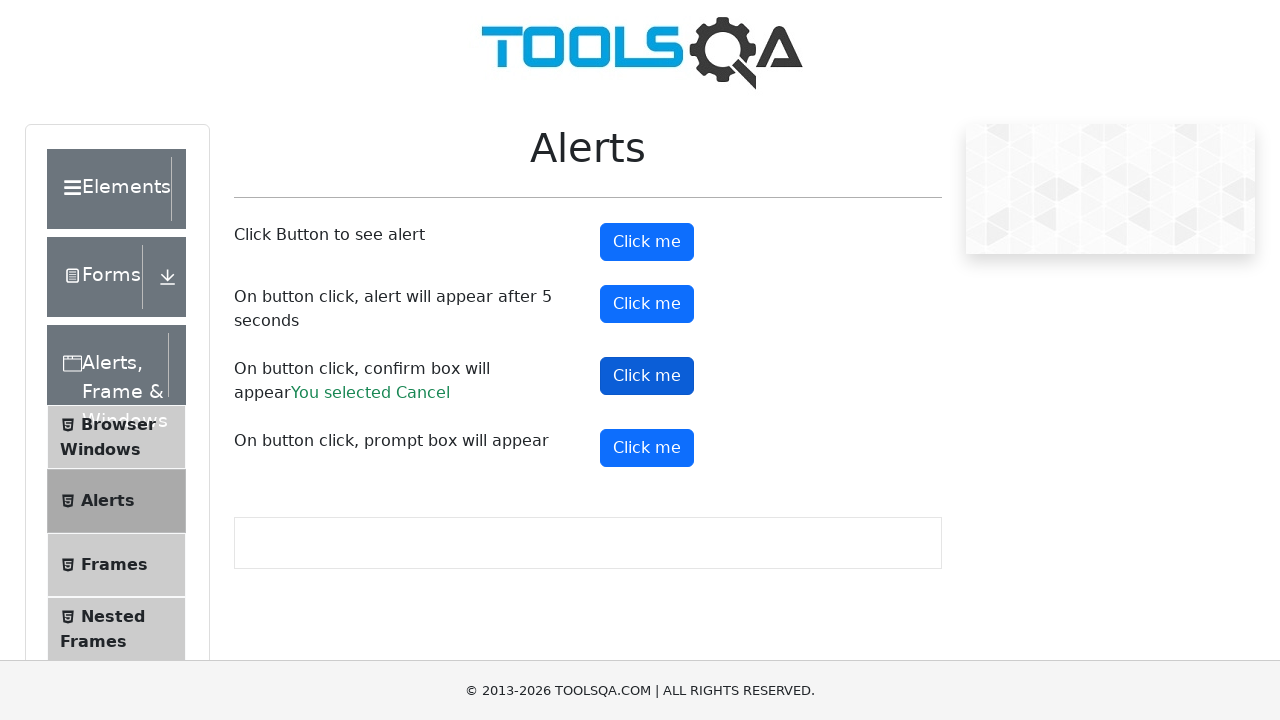